Navigates to a Webflow showcase page demonstrating mouse hover effects

Starting URL: https://webflow.com/made-in-webflow/mouse-hover

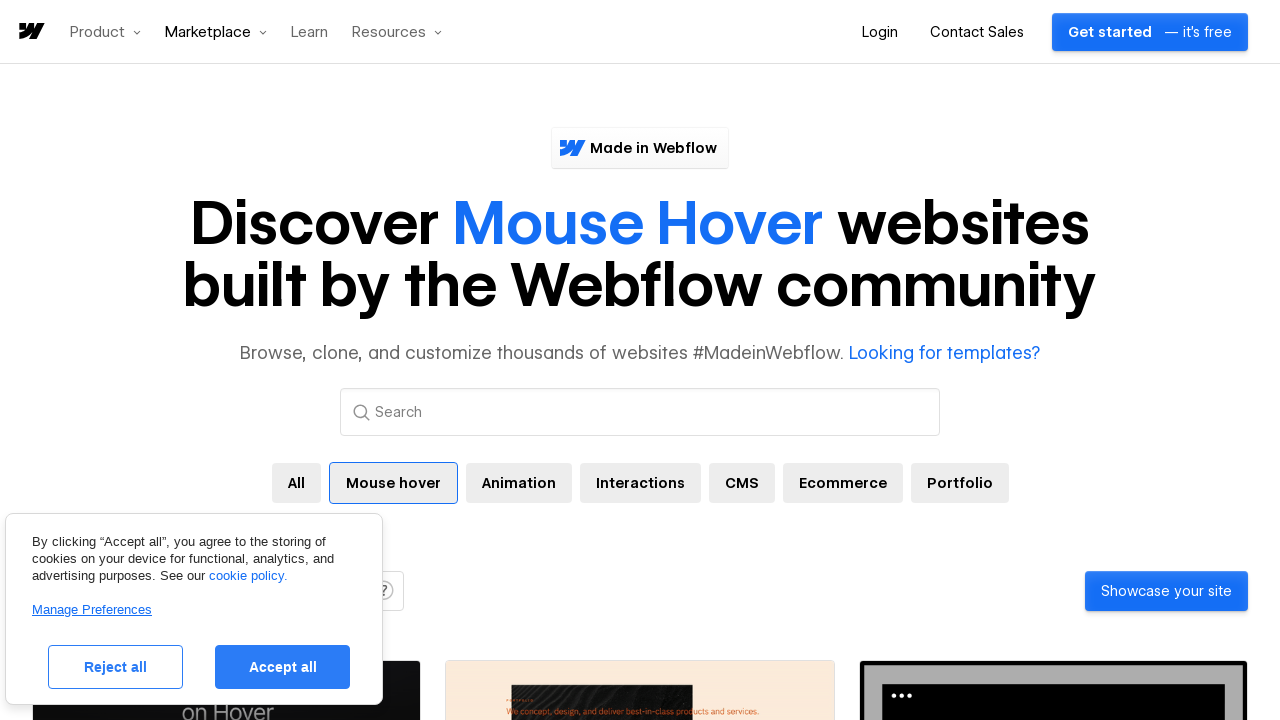

Waited for page DOM to be fully loaded
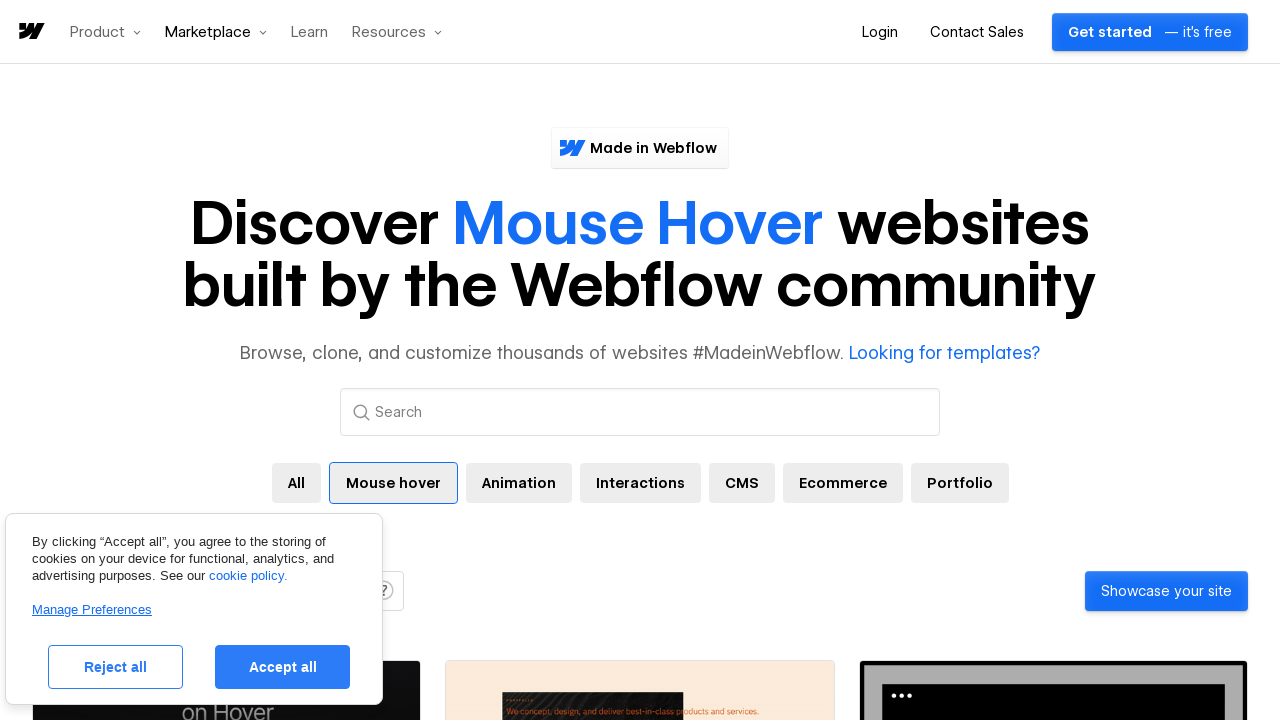

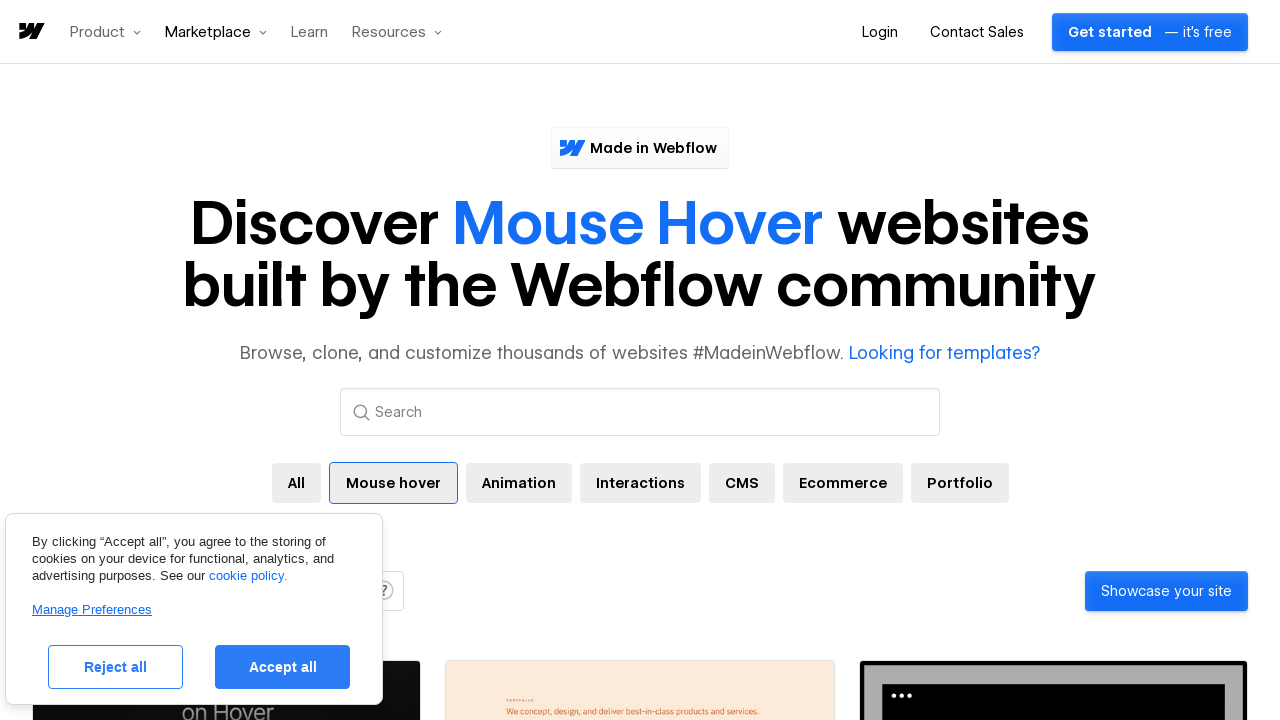